Tests drag and drop by offset by calculating the distance between elements

Starting URL: https://selenium.dev/selenium/web/mouse_interaction.html

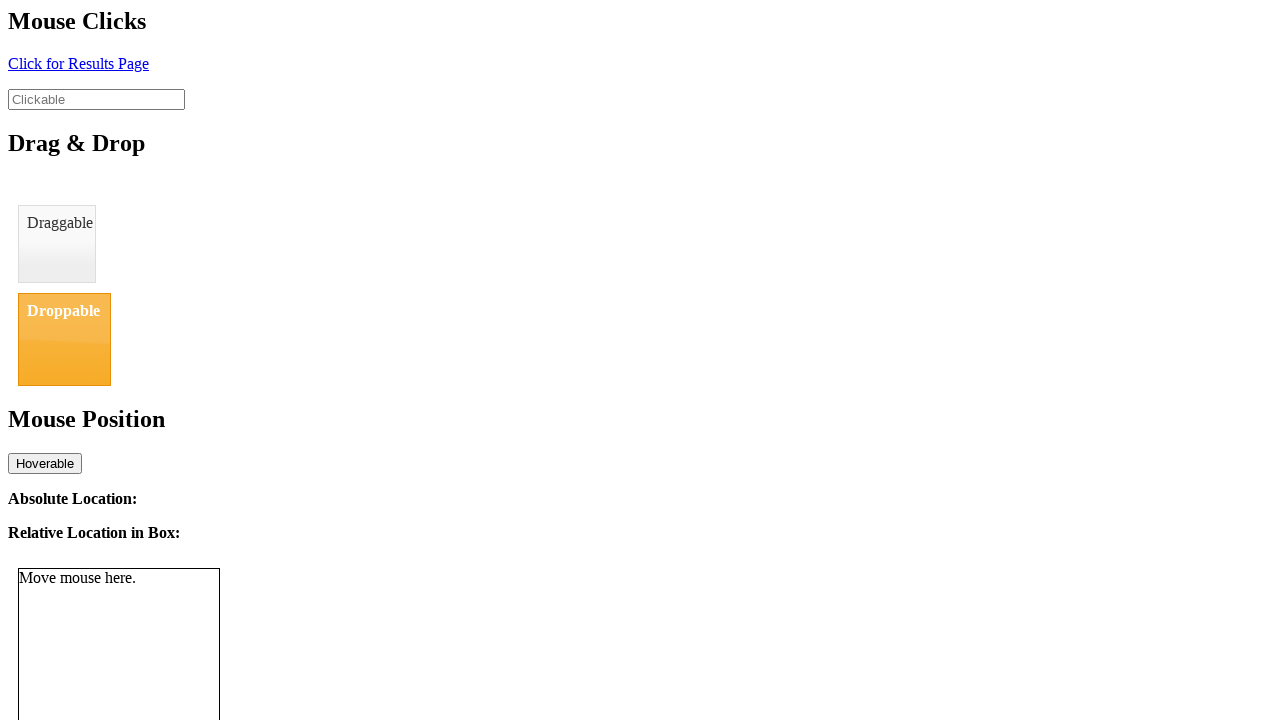

Navigated to mouse interaction test page
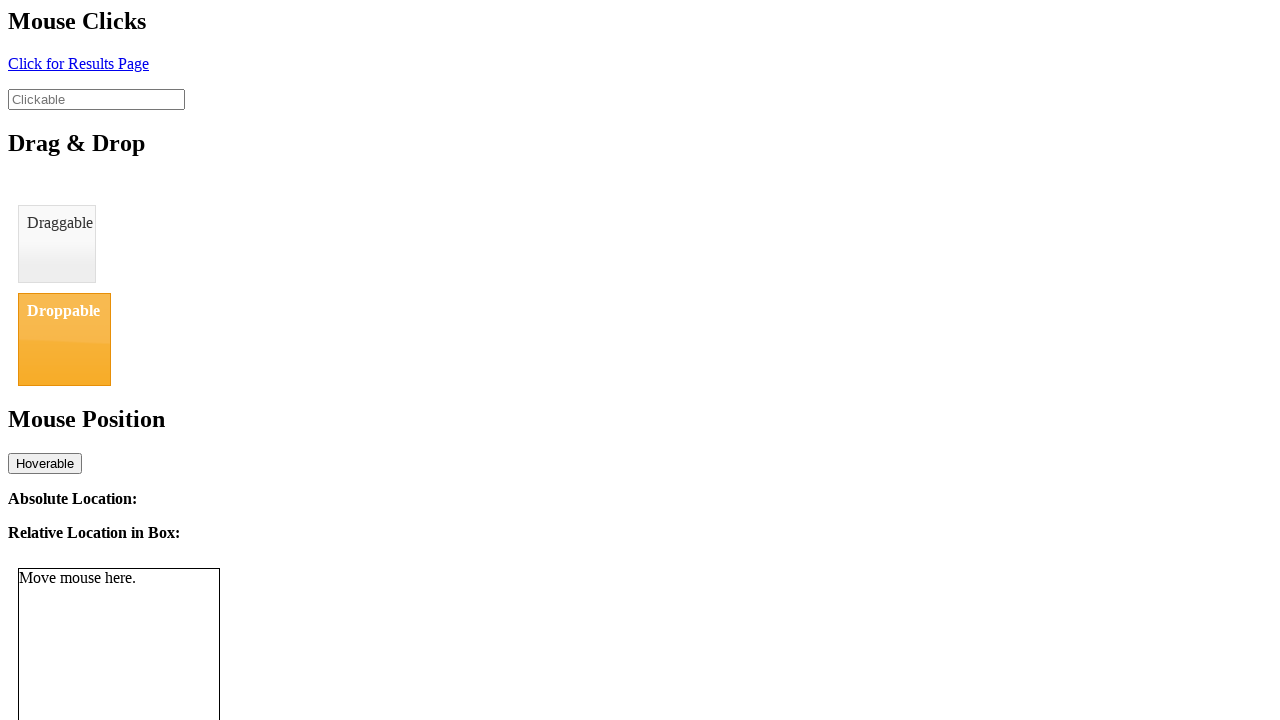

Located draggable element
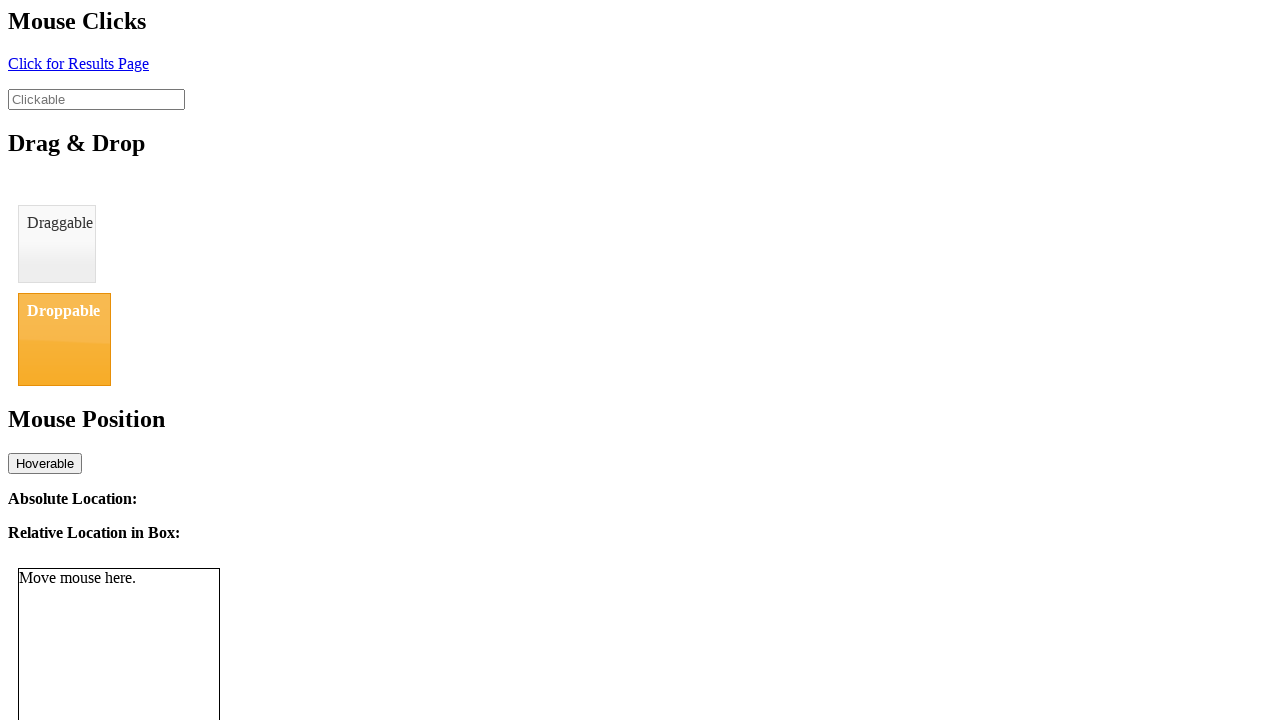

Located droppable target element
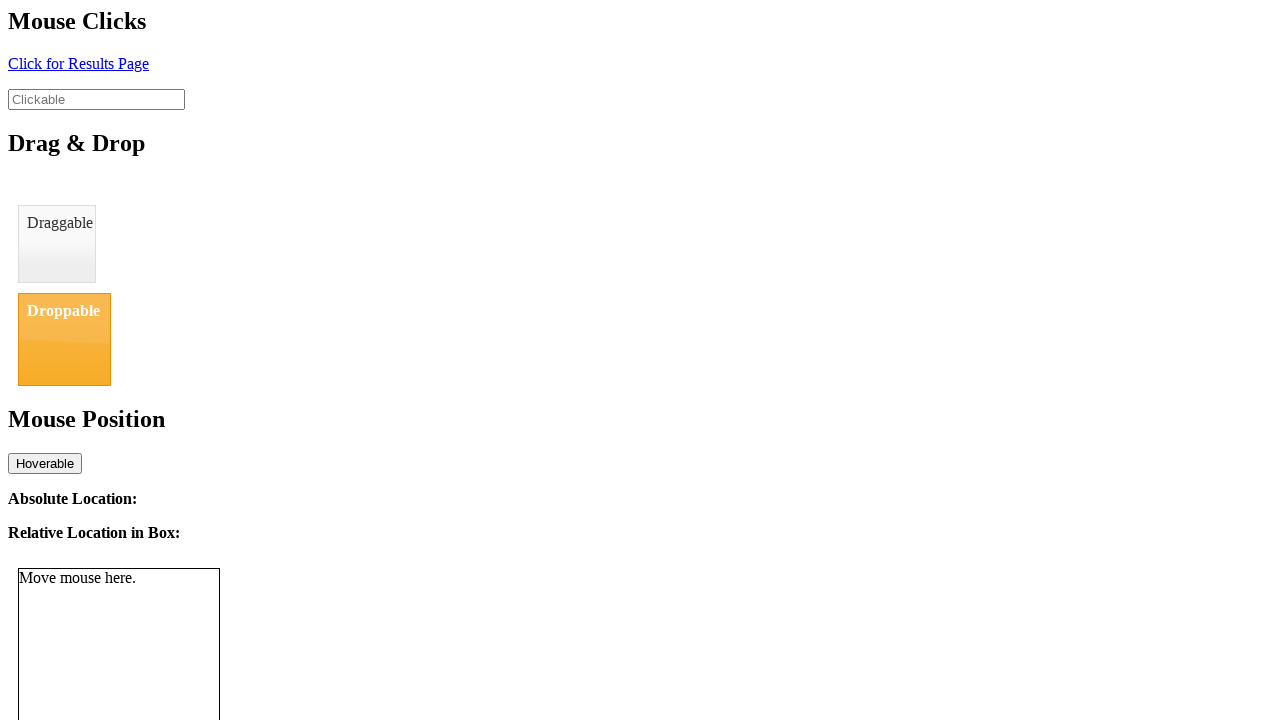

Dragged and dropped element to target at (64, 339)
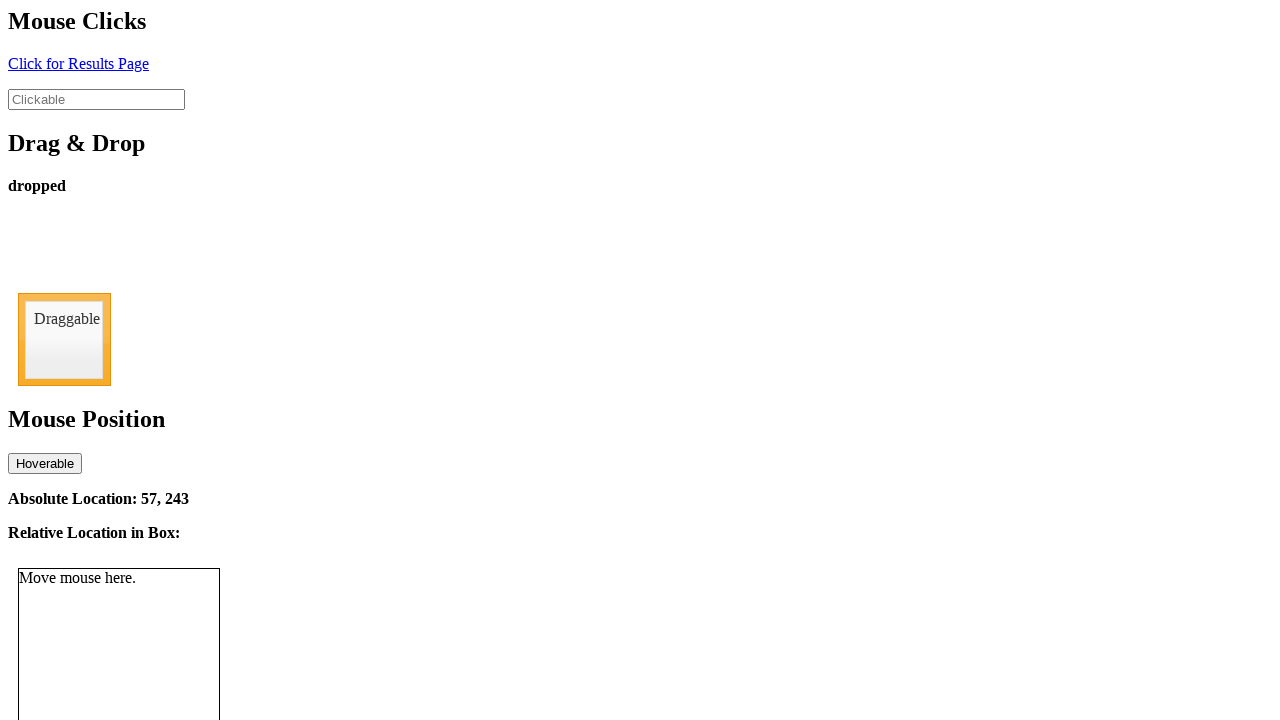

Verified drop status shows 'dropped'
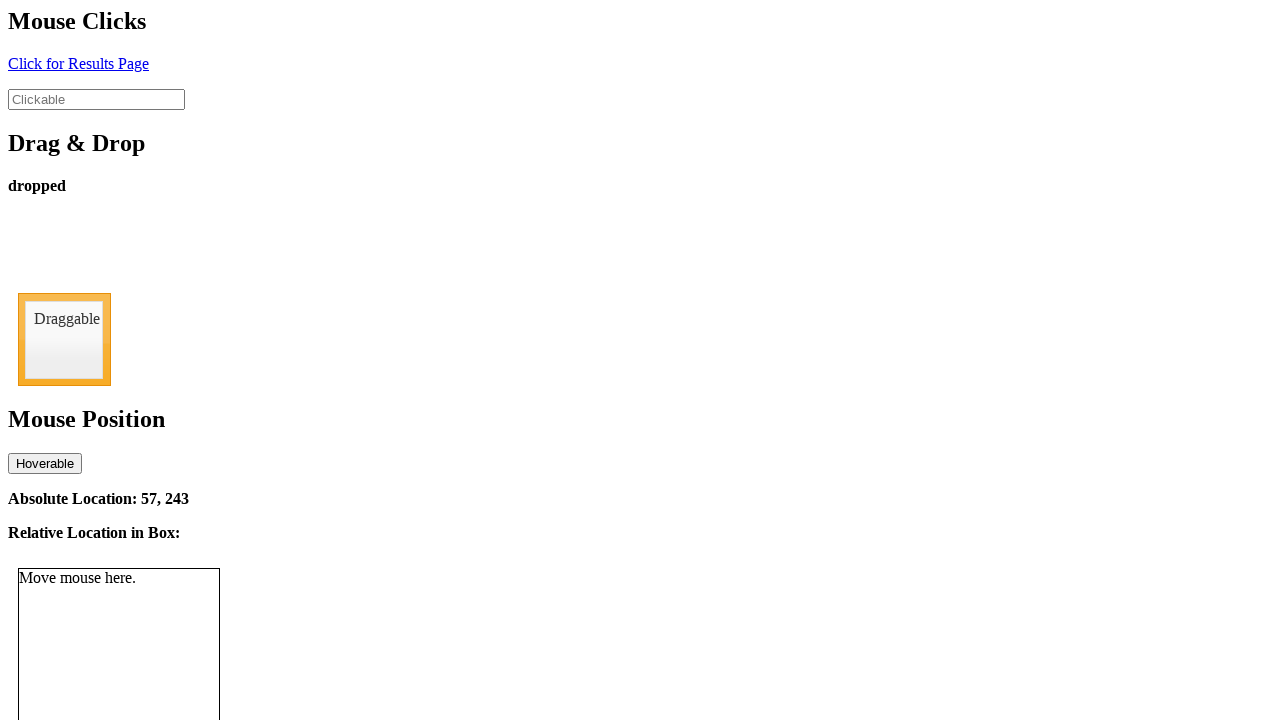

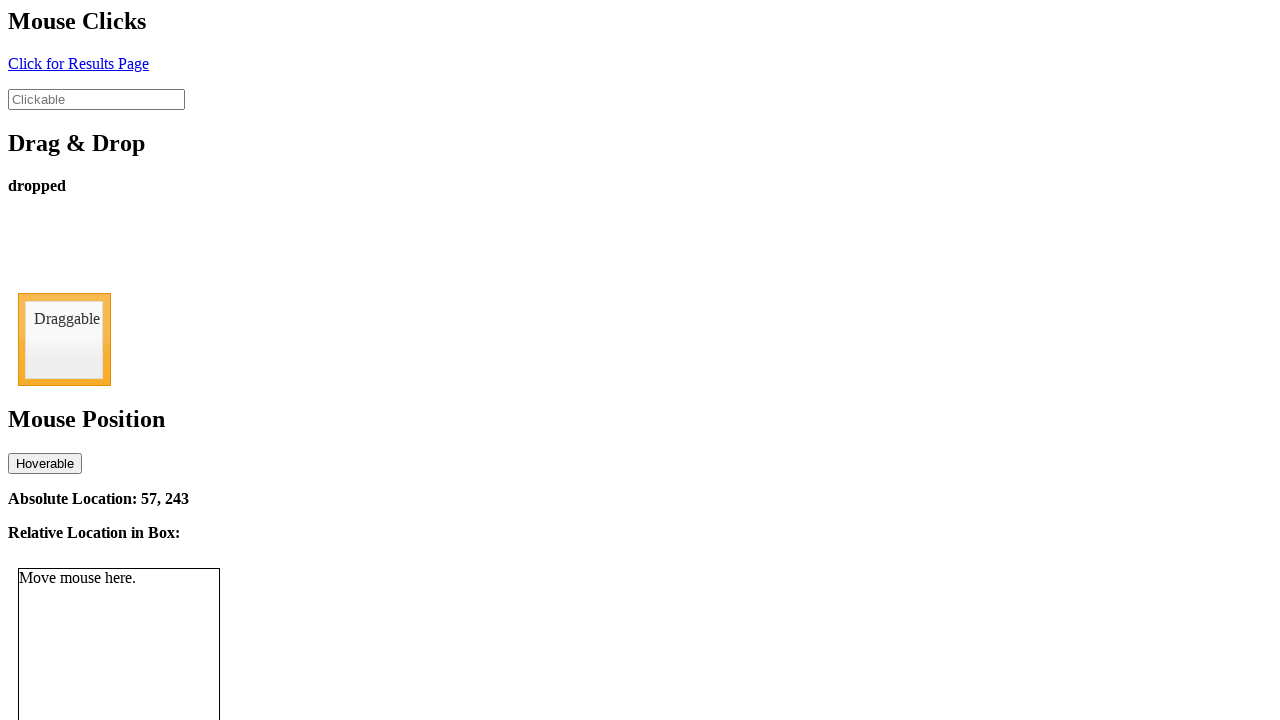